Tests Vue.js dropdown component by selecting different options and verifying the selections are displayed correctly.

Starting URL: https://mikerodham.github.io/vue-dropdowns/

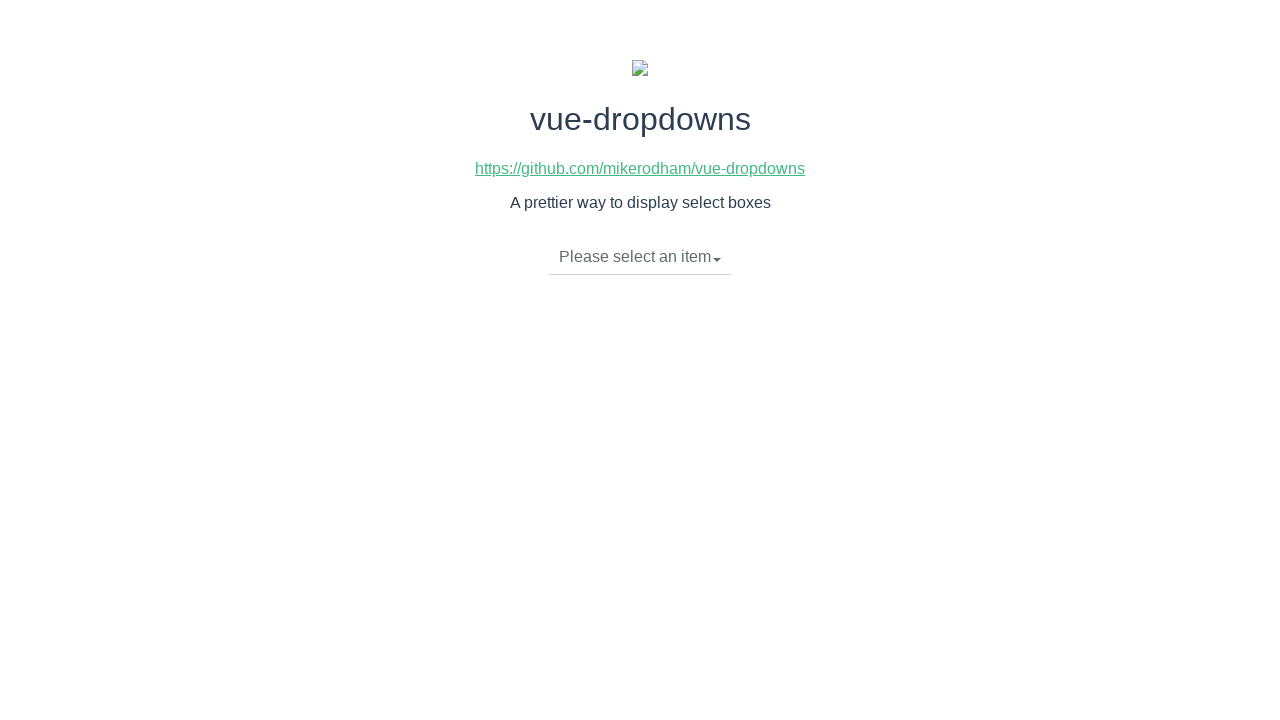

Clicked dropdown toggle to open menu at (640, 257) on li.dropdown-toggle
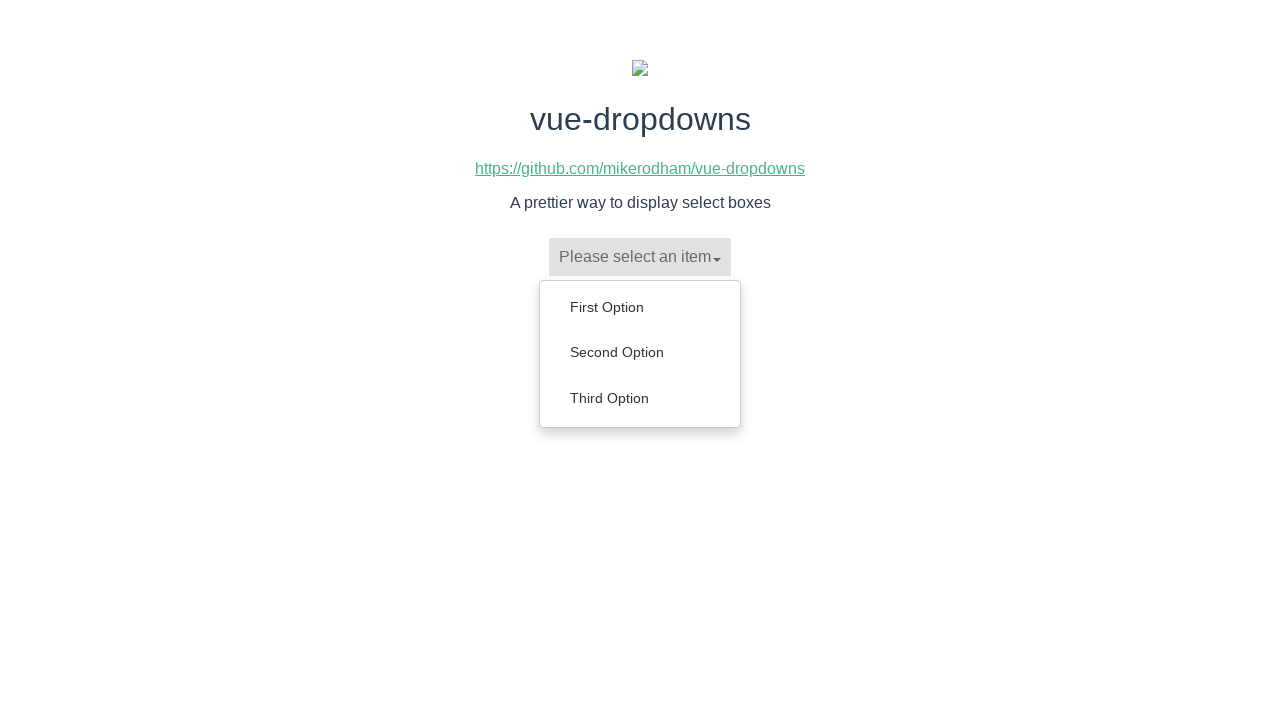

Dropdown menu loaded with options
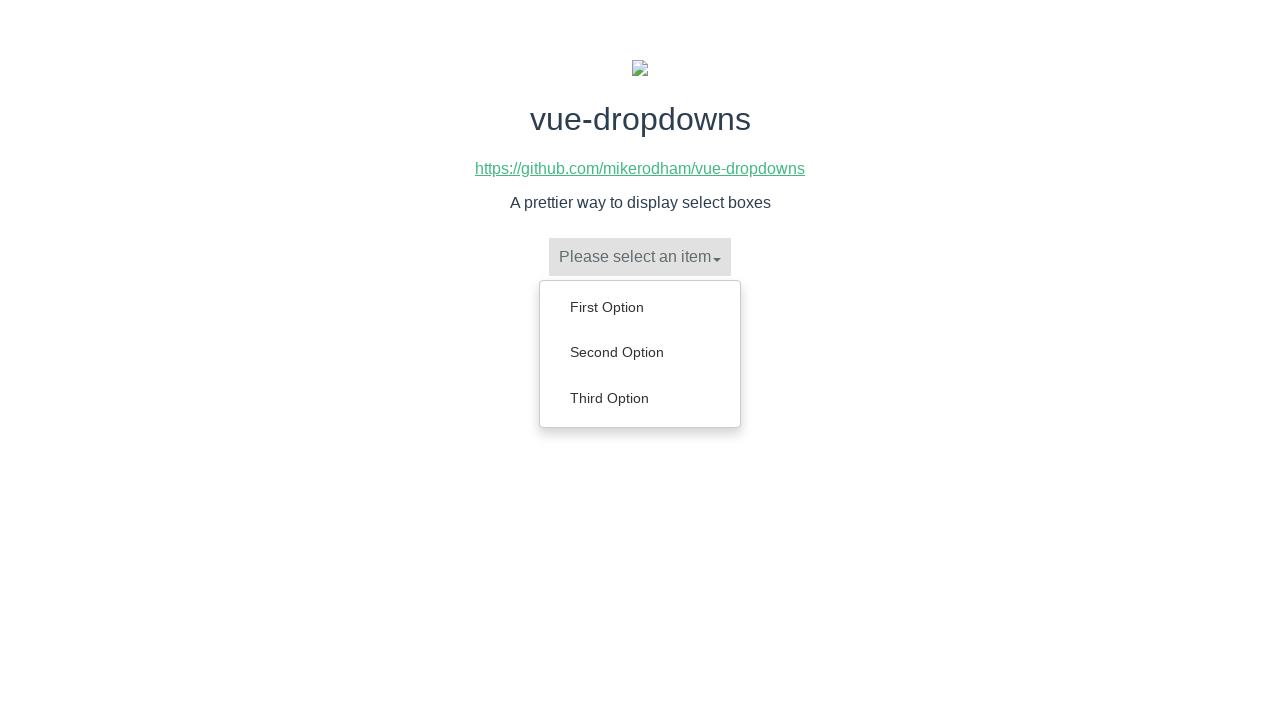

Selected 'Third Option' from dropdown at (640, 398) on ul.dropdown-menu a:has-text('Third Option')
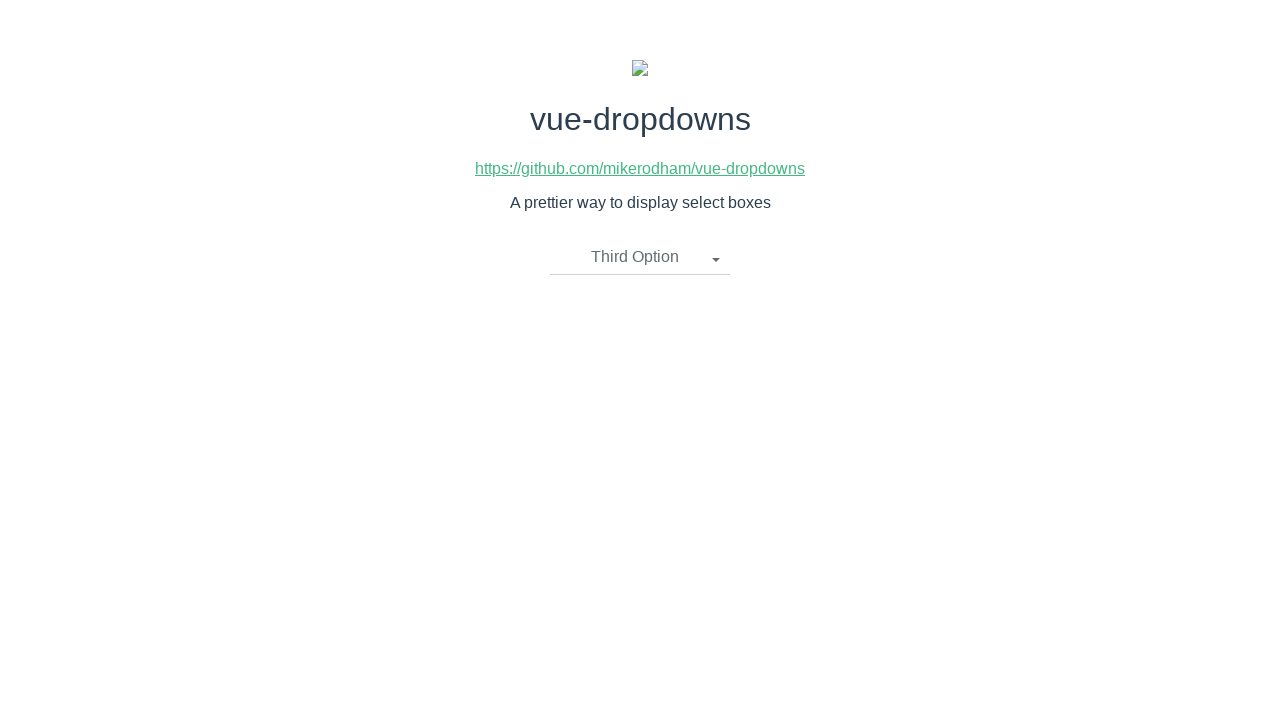

Verified that 'Third Option' is displayed as selected
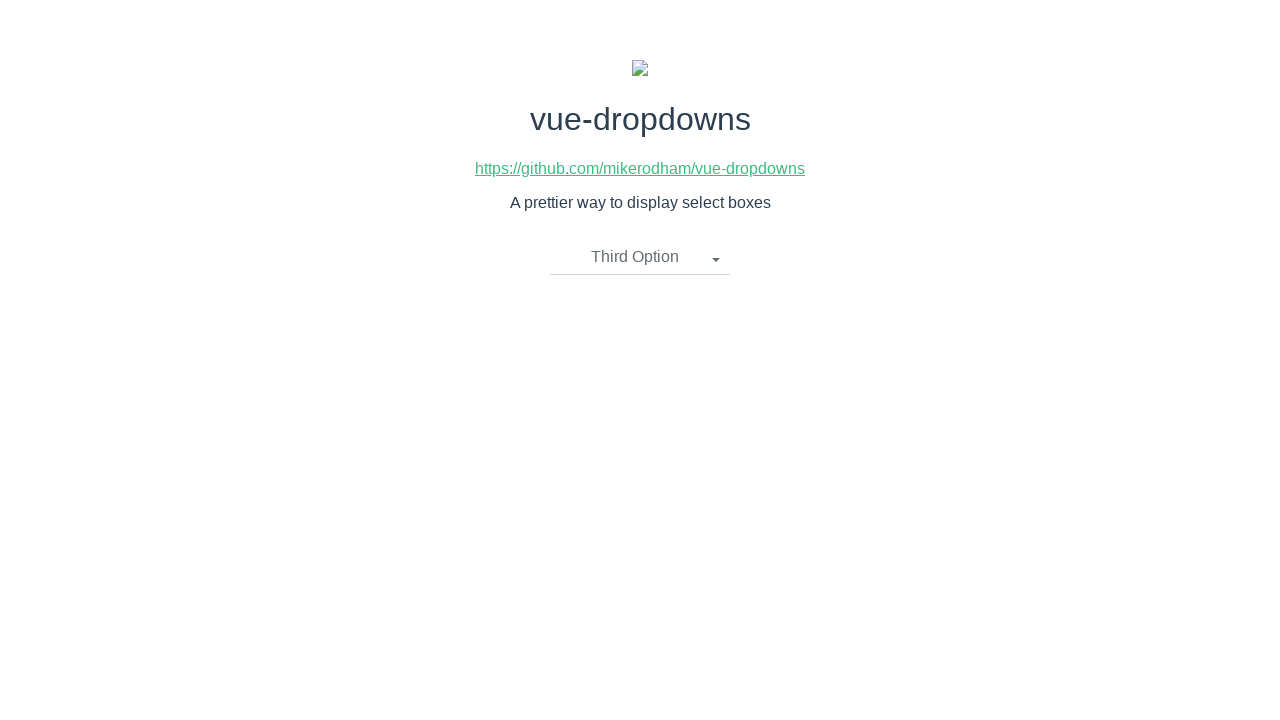

Reloaded the page
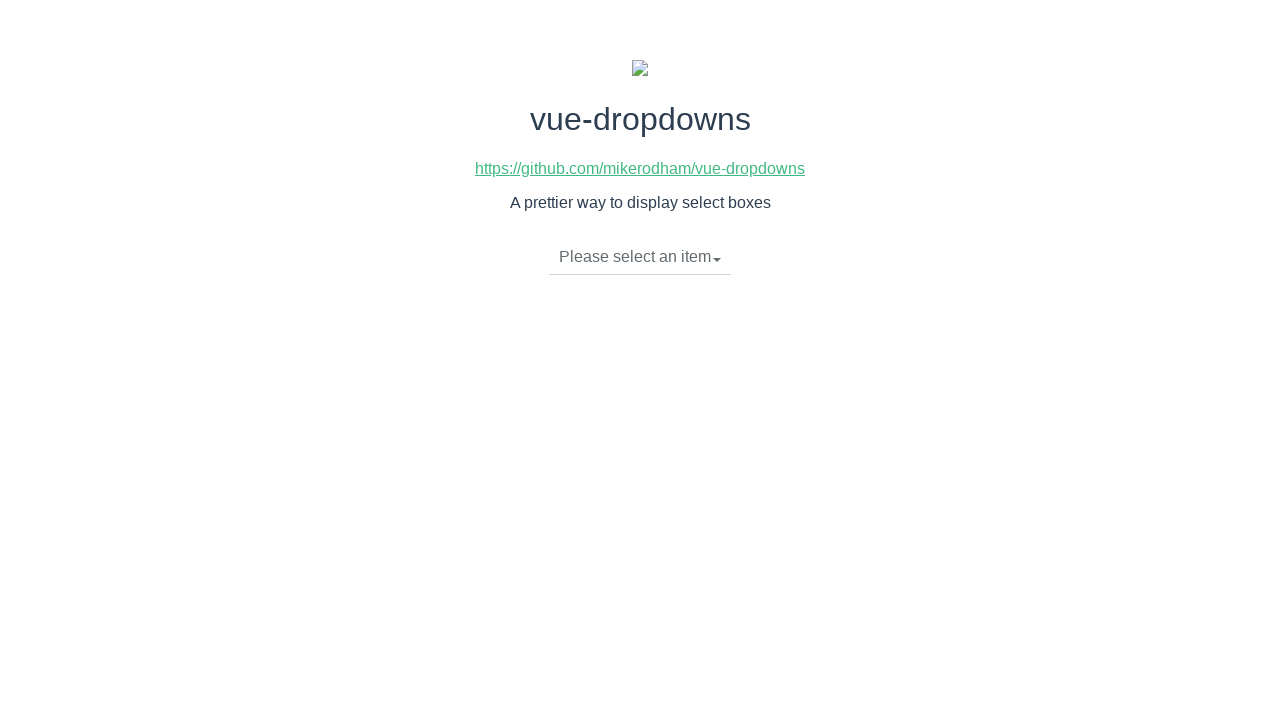

Page load completed
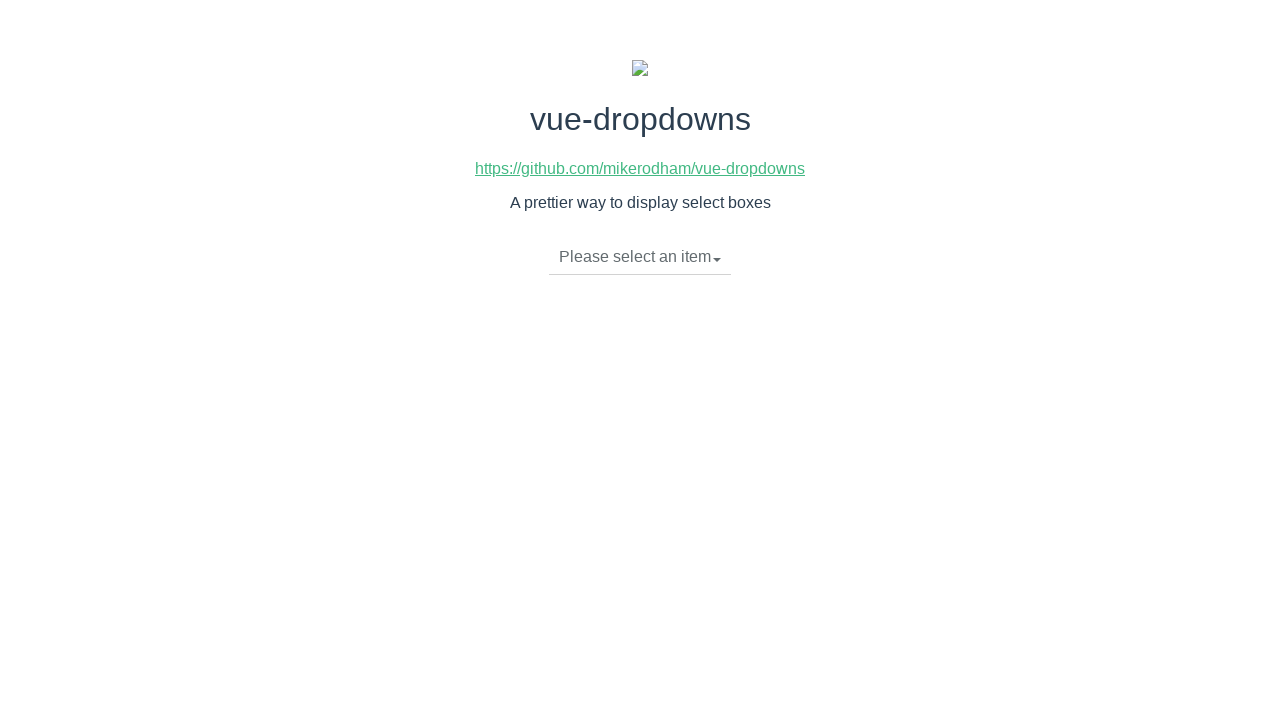

Clicked dropdown toggle to open menu after reload at (640, 257) on li.dropdown-toggle
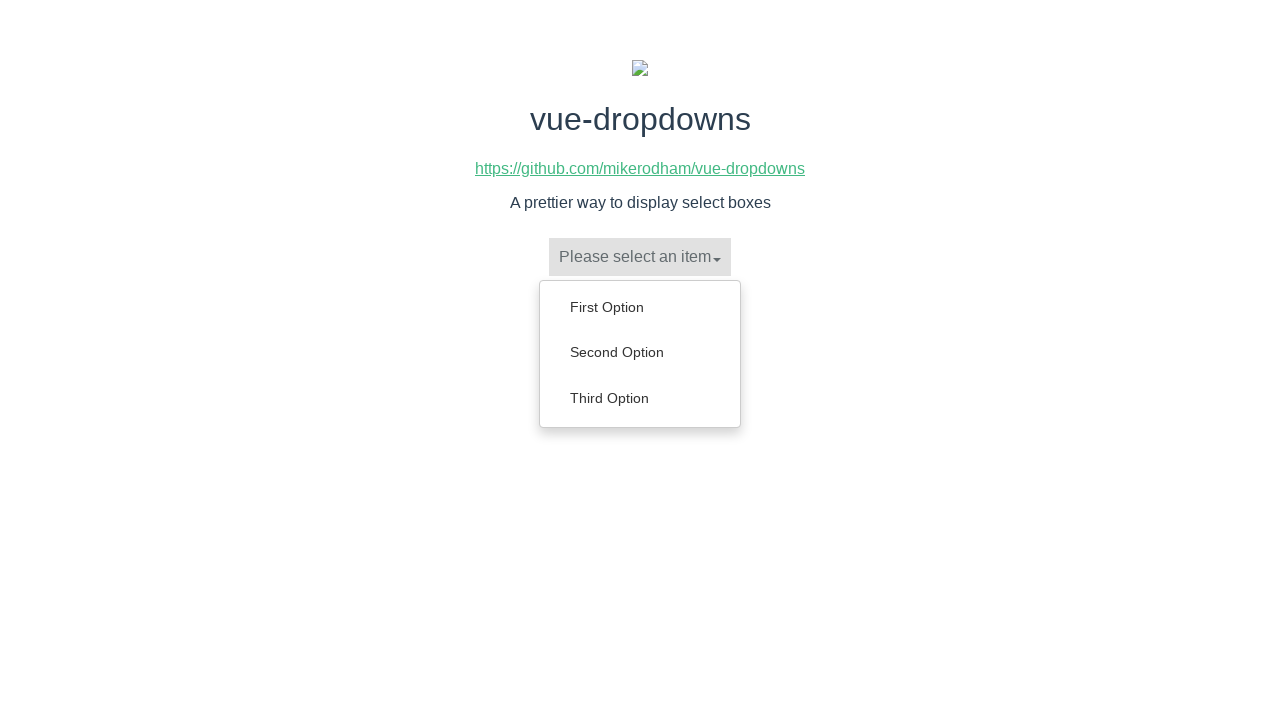

Dropdown menu loaded with options
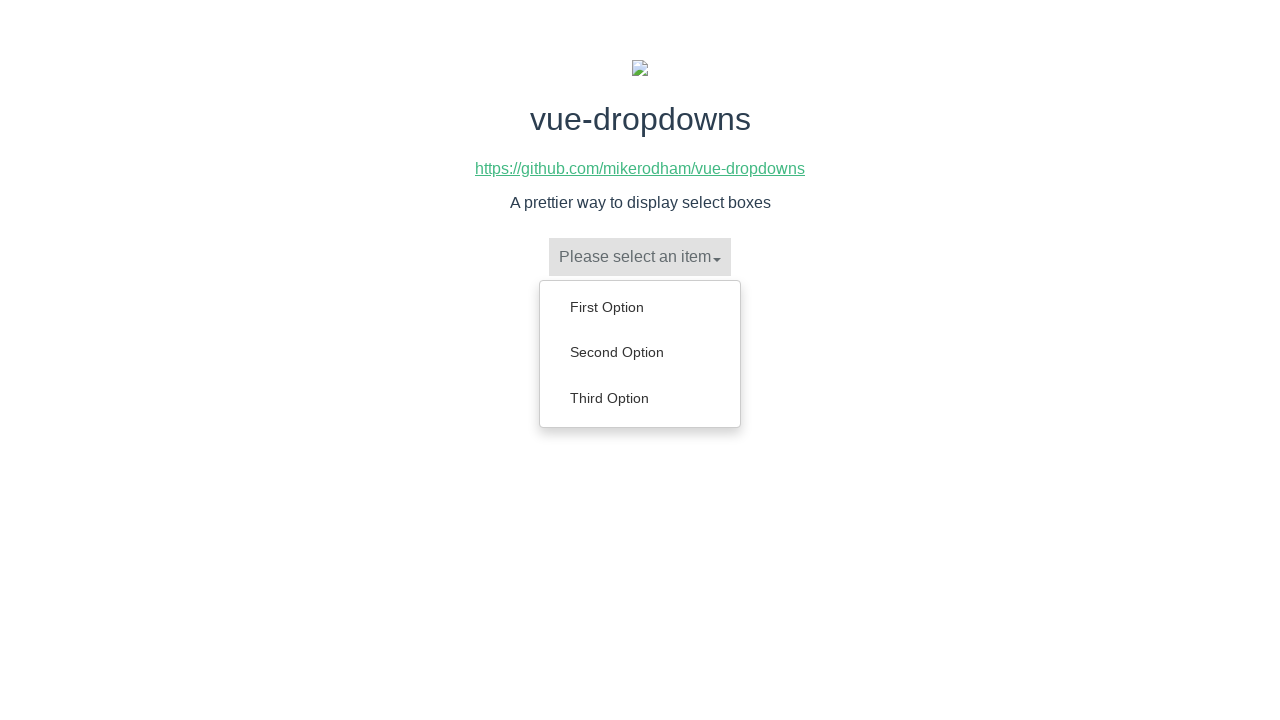

Selected 'Second Option' from dropdown at (640, 352) on ul.dropdown-menu a:has-text('Second Option')
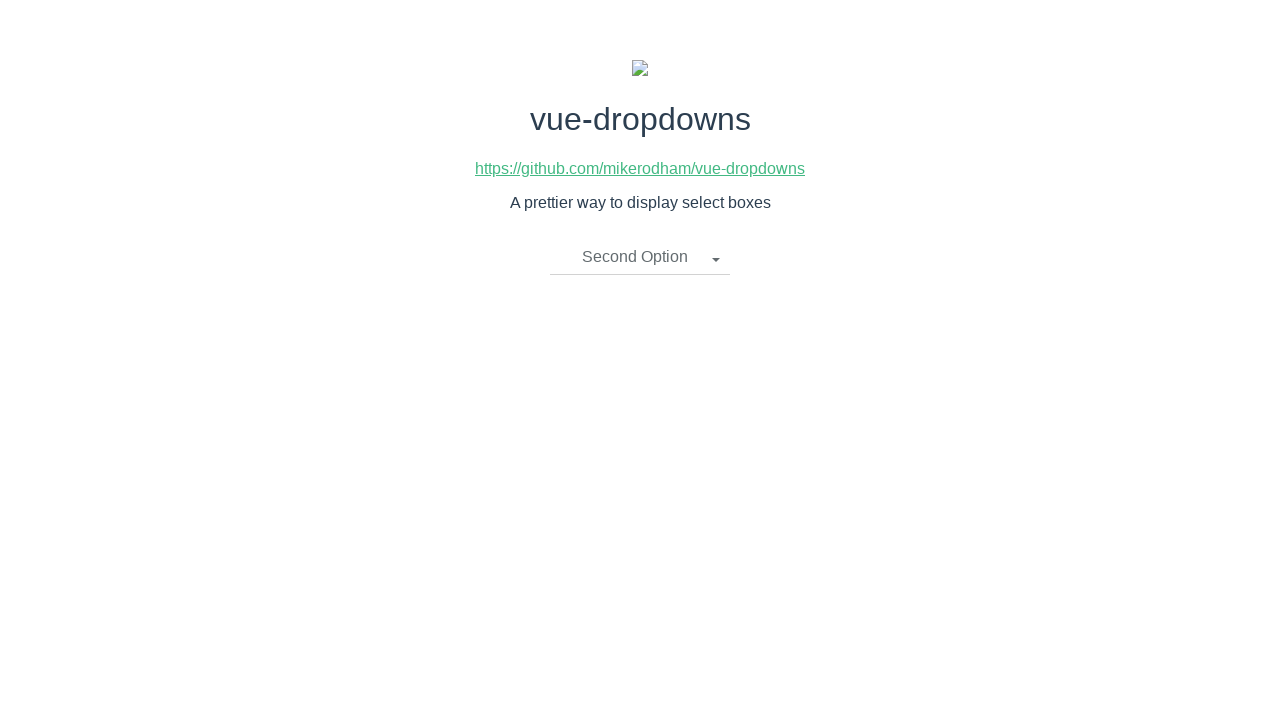

Verified that 'Second Option' is displayed as selected
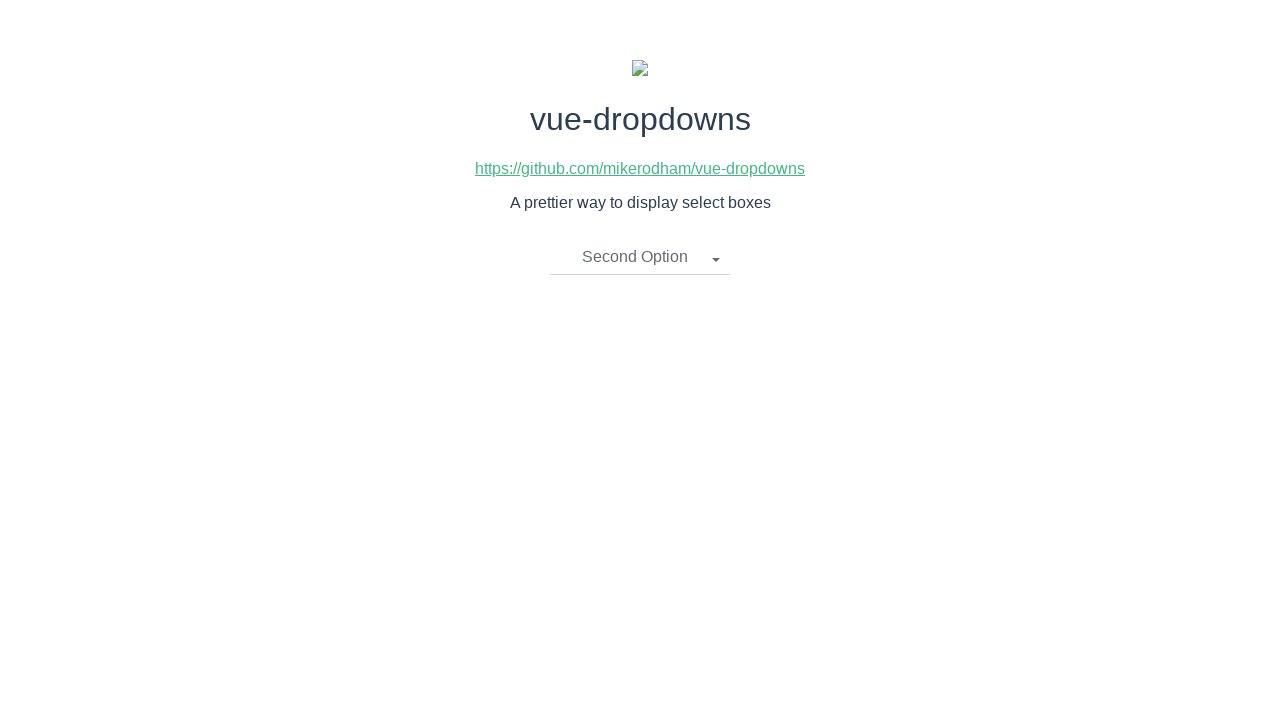

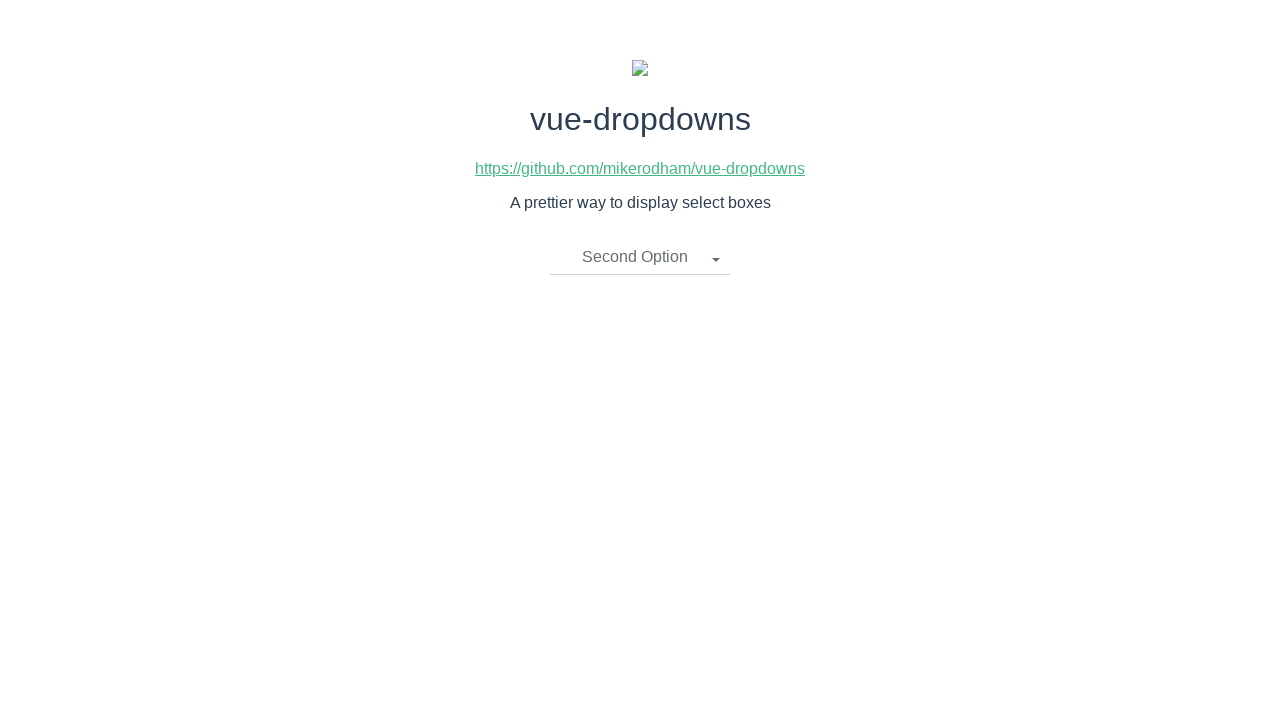